Navigates to Apple India website and clicks on a "Learn more" link to navigate to additional content

Starting URL: https://www.apple.com/in

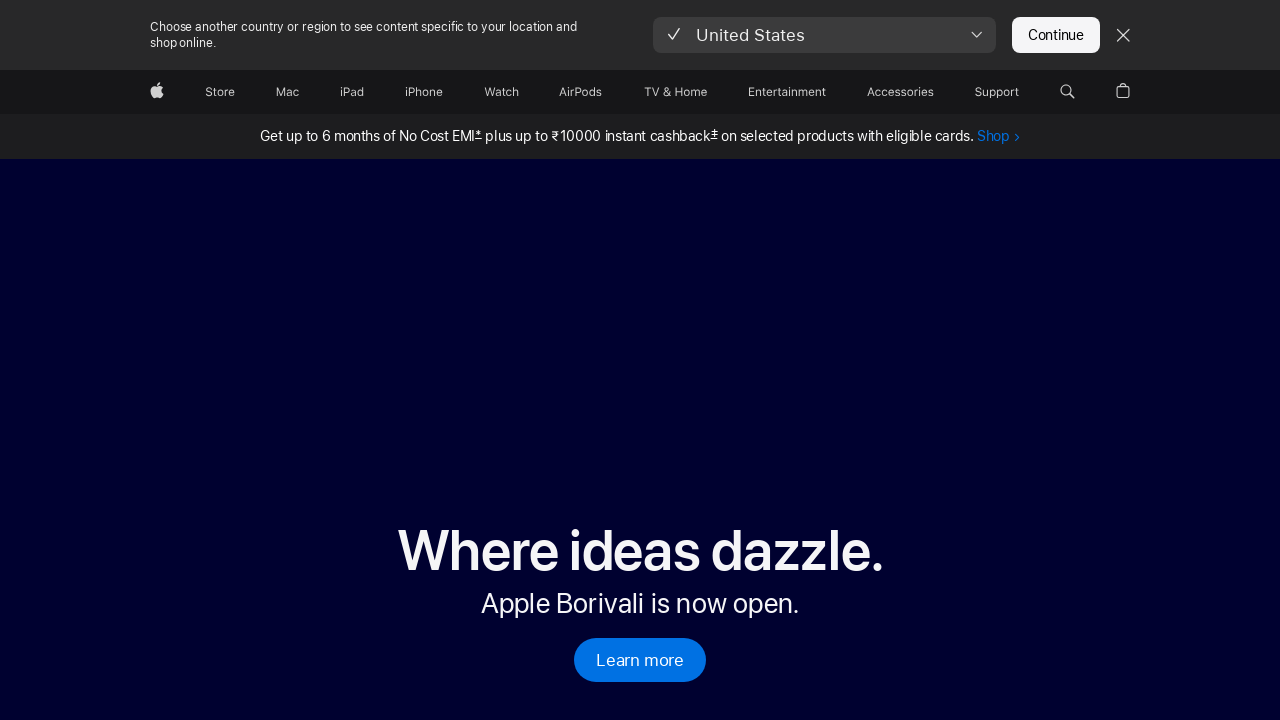

Waited for page DOM content to load
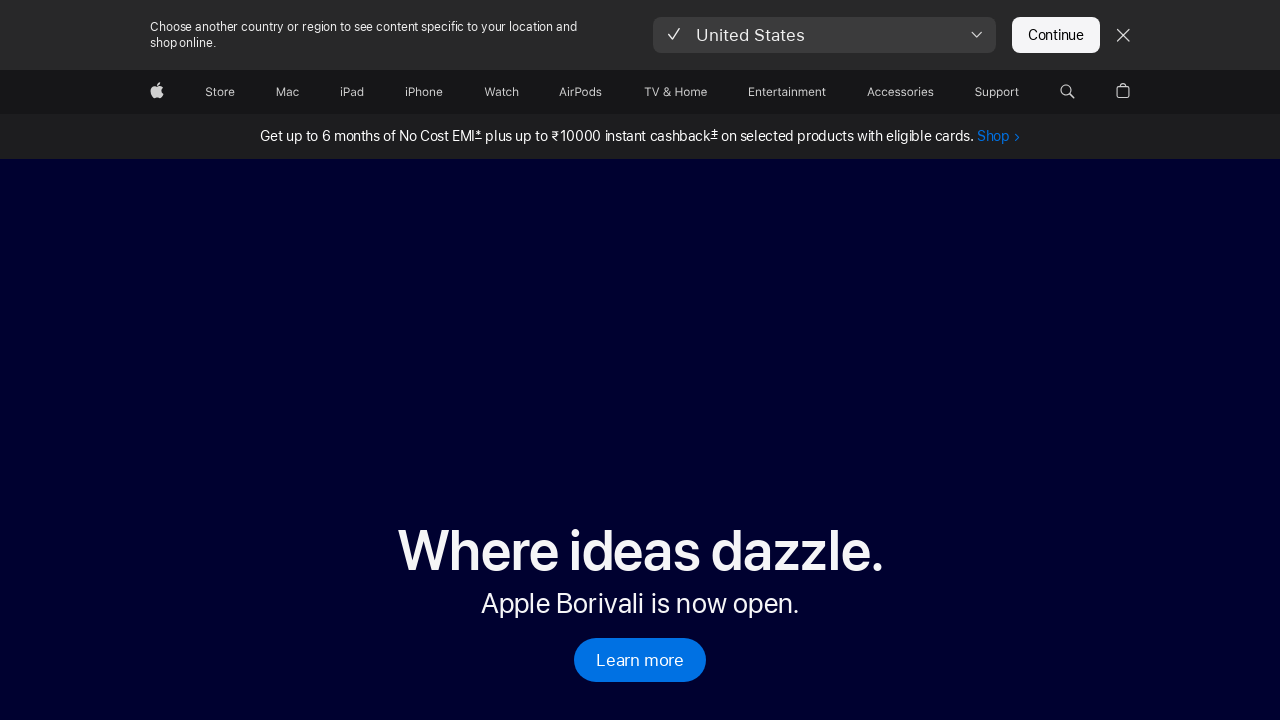

Clicked 'Learn more' link on Apple India website at (640, 660) on a:has-text('Learn more')
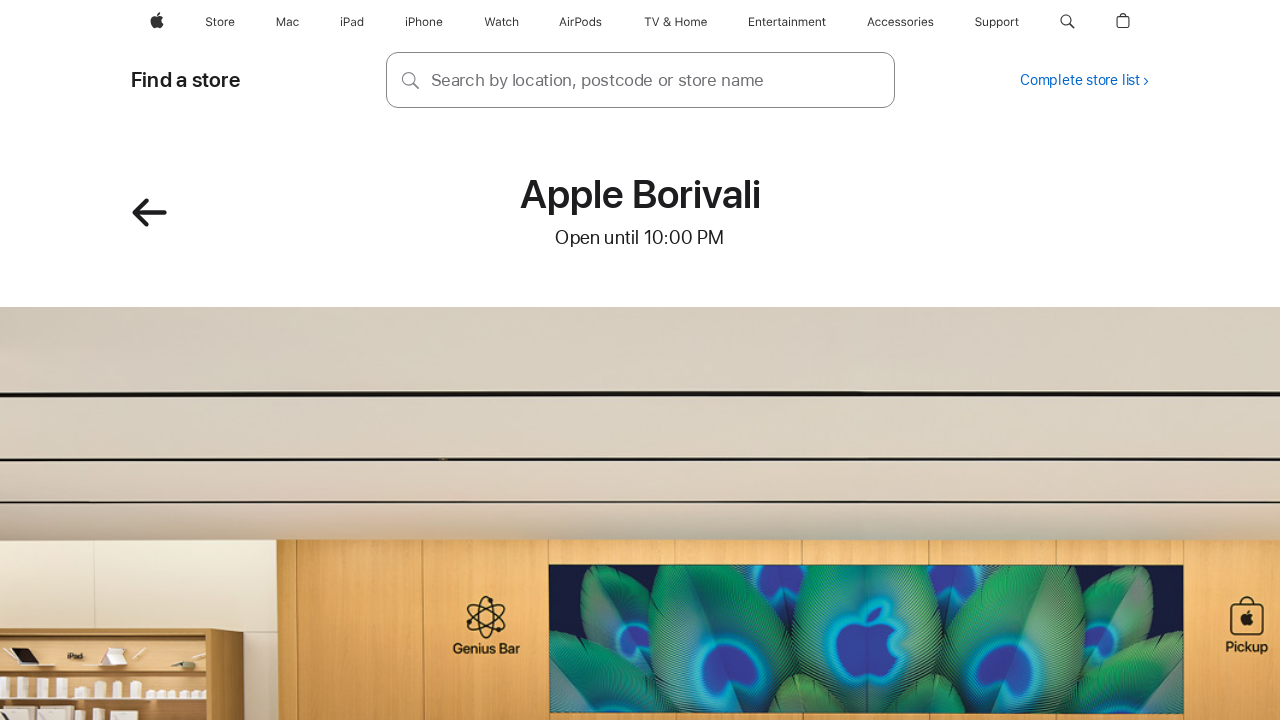

Waited for page to fully load after clicking 'Learn more'
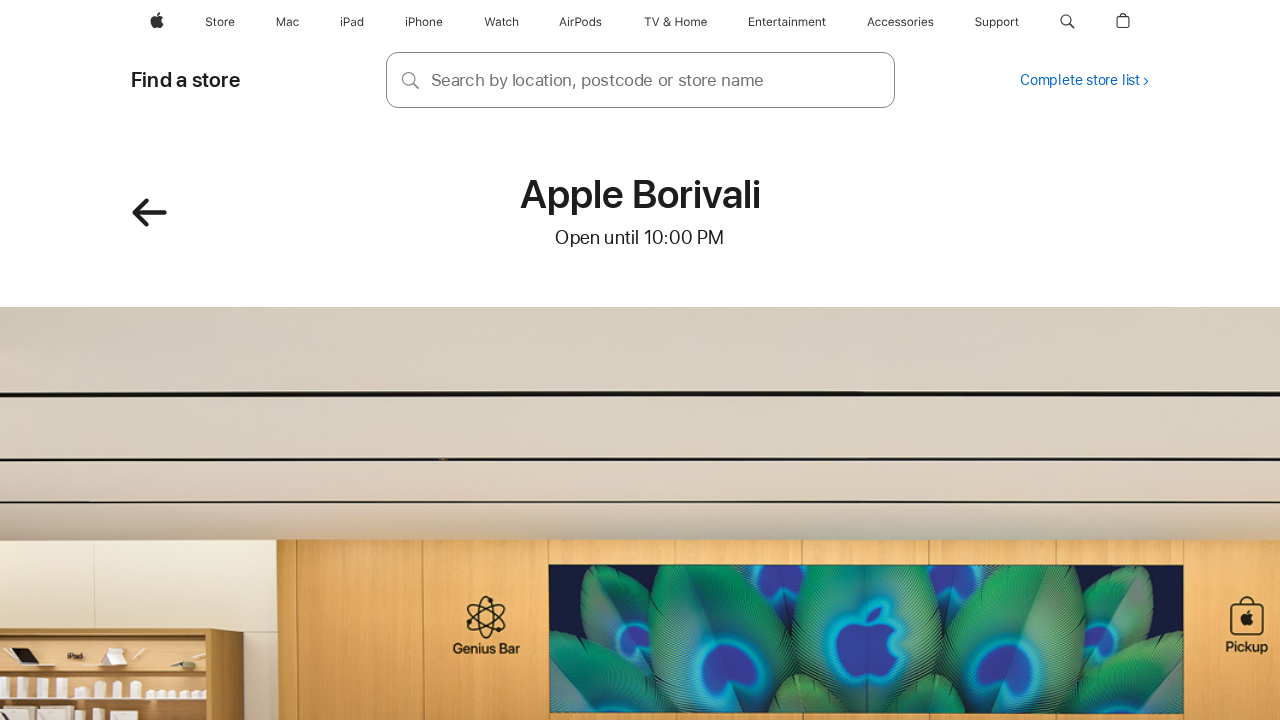

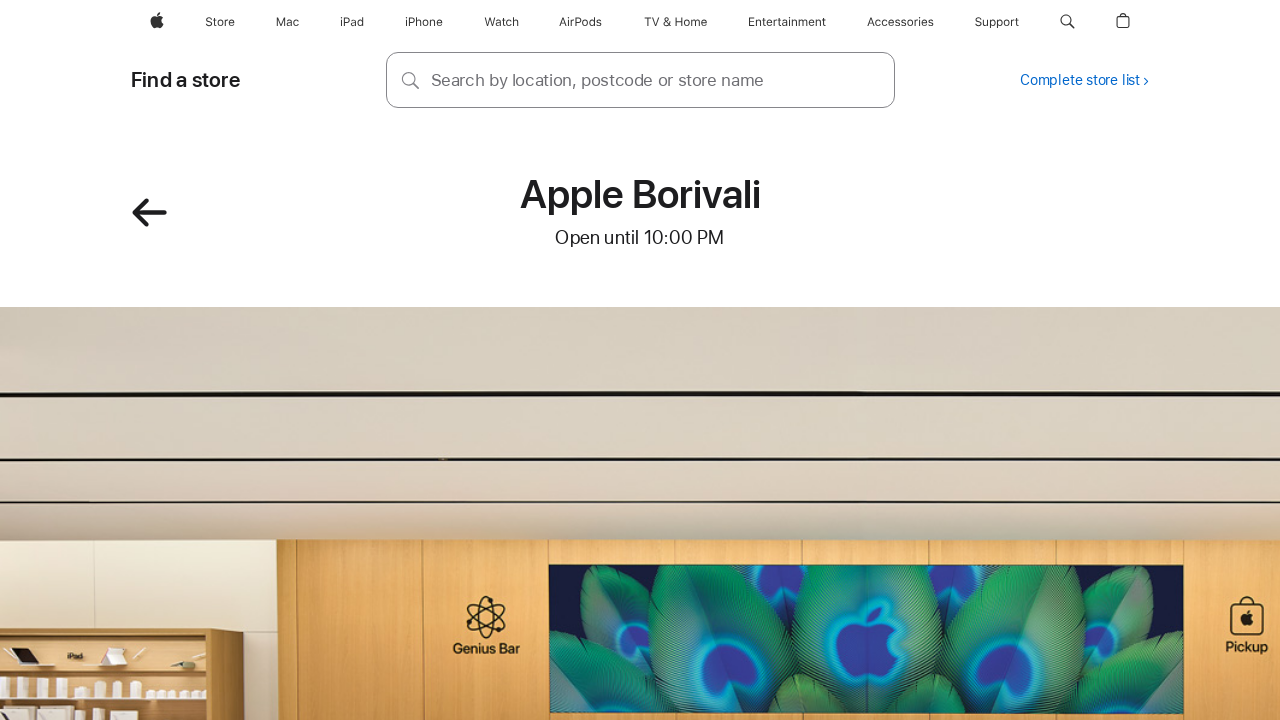